Demonstrates window handle management by opening new browser windows and switching between them on the demoqa.com practice site

Starting URL: https://demoqa.com/browser-windows

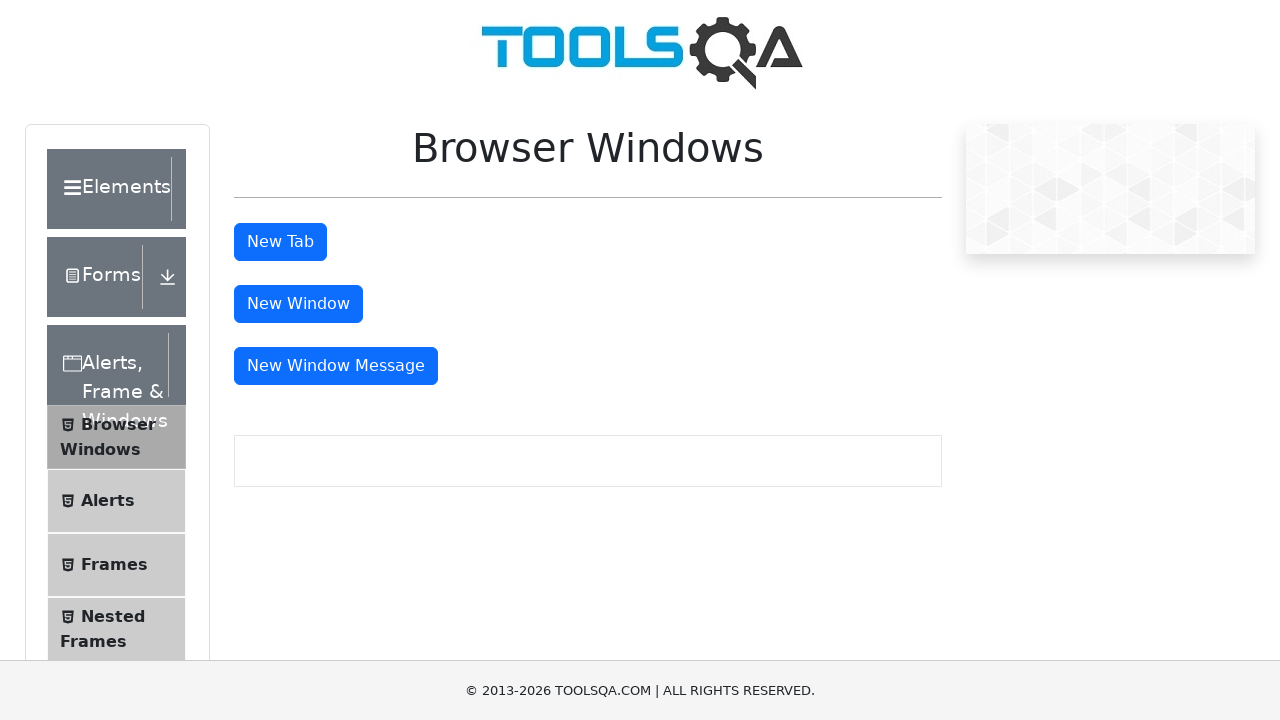

Retrieved initial page count from context
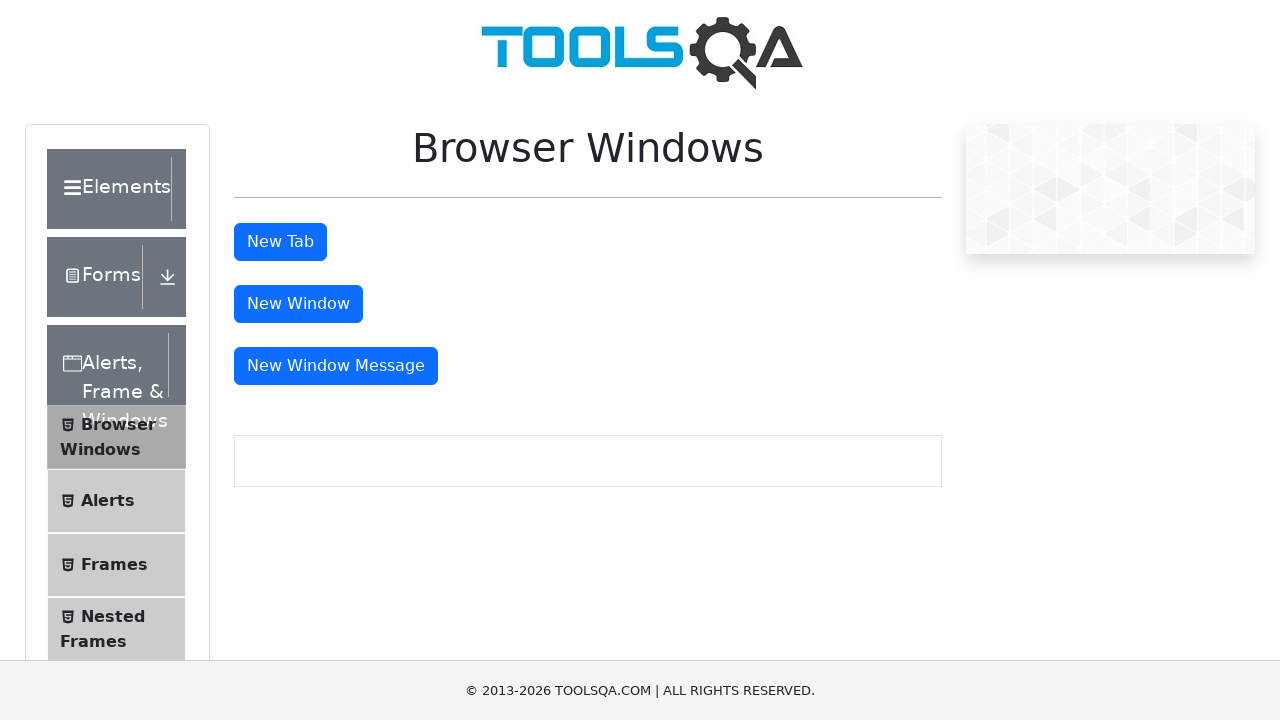

Clicked tab button to open new tab at (280, 242) on #tabButton
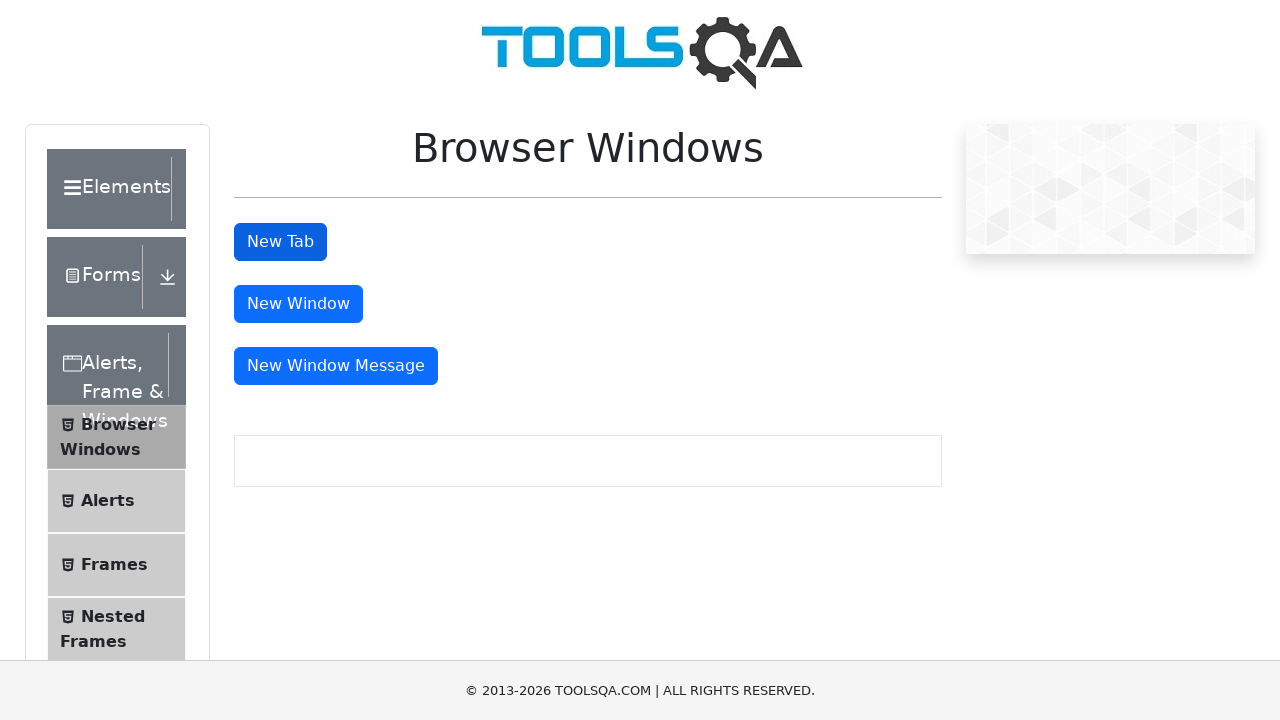

Waited 1000ms for new tab to open
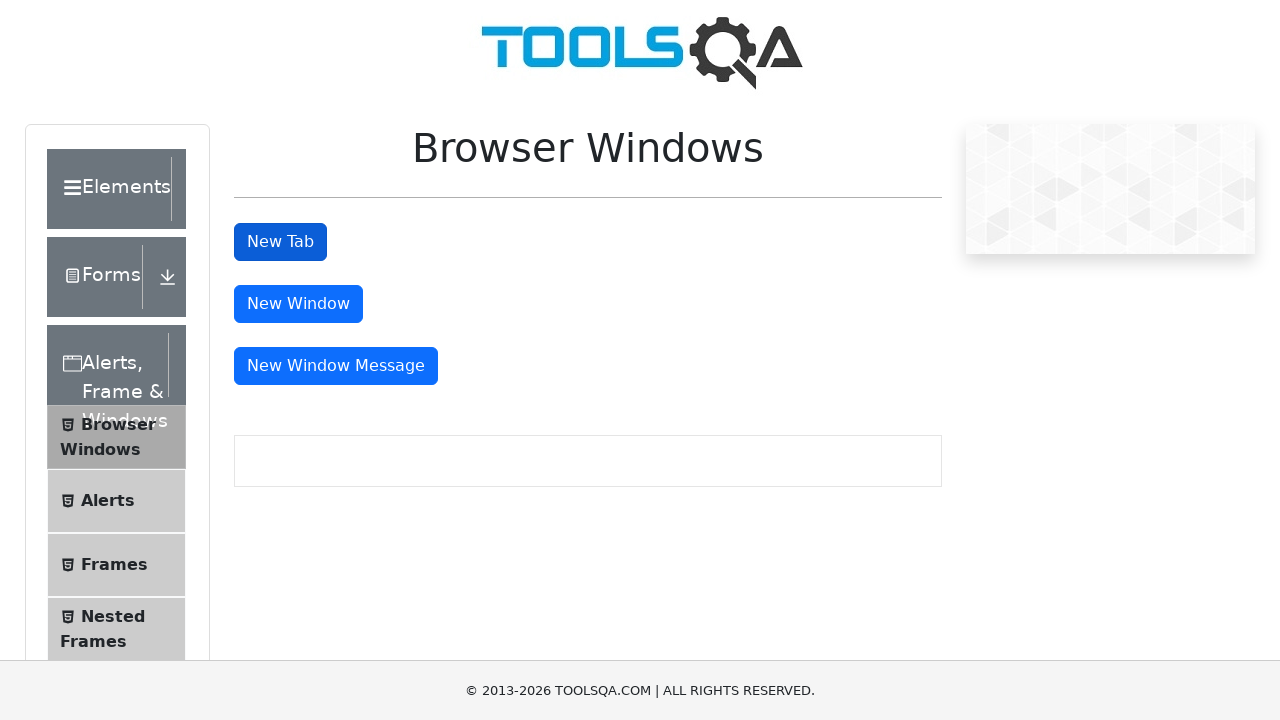

Retrieved updated page count after opening tab
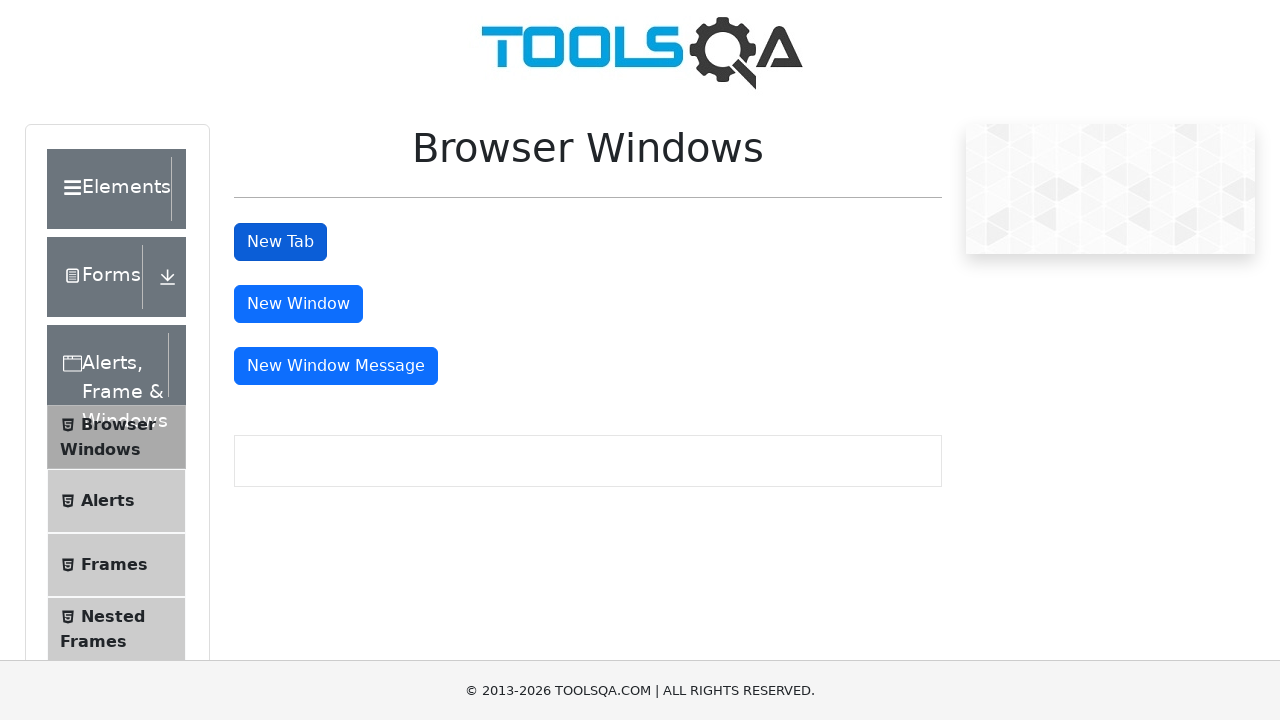

Switched to new tab and waited for page to load
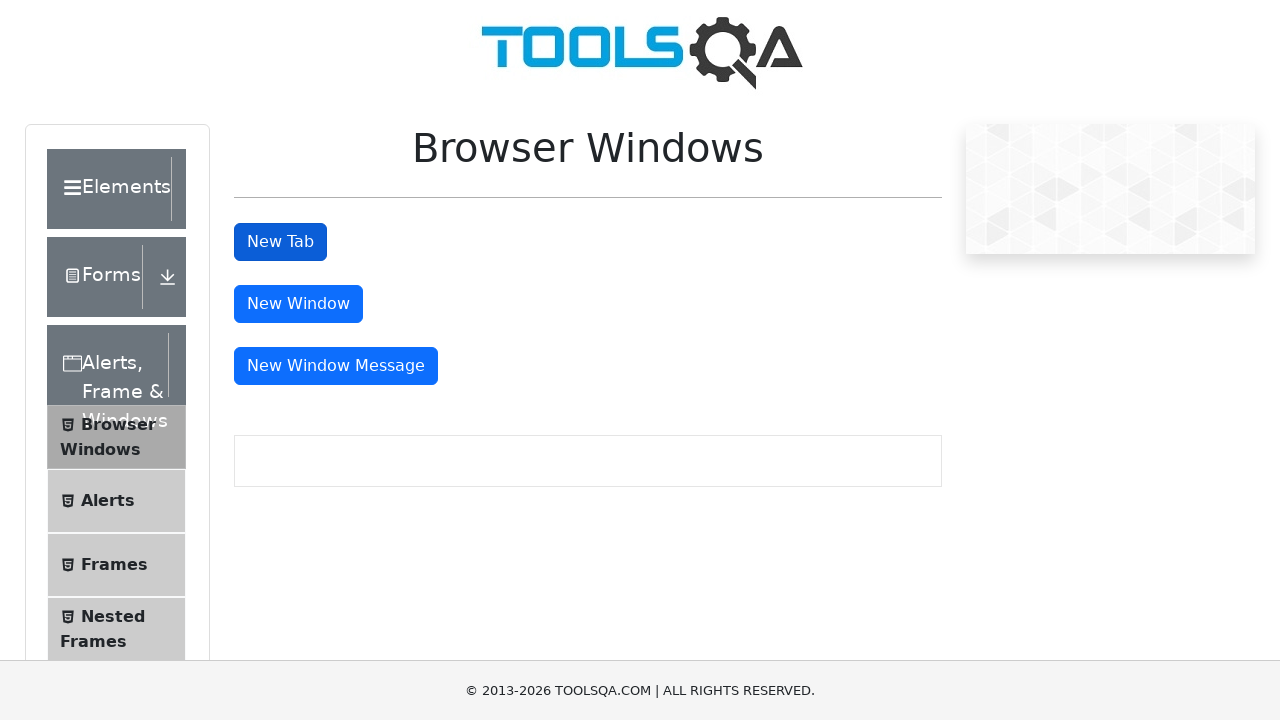

Retrieved new page title: 
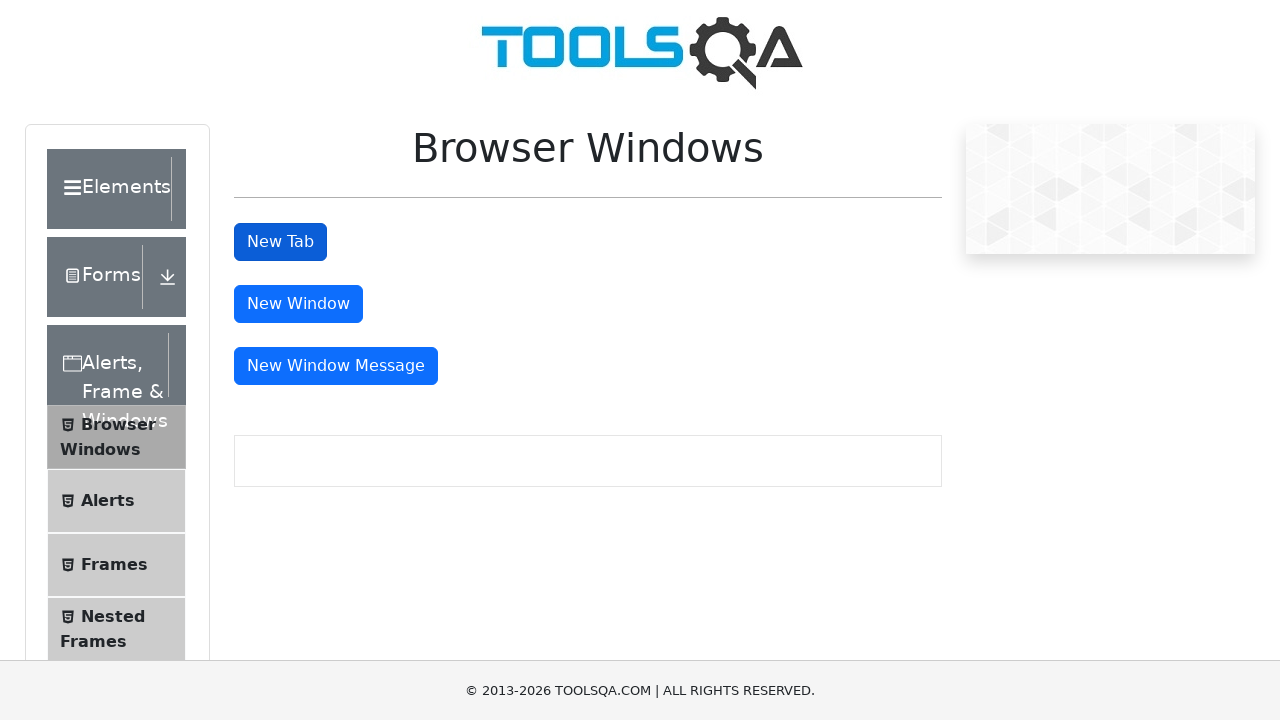

Clicked window button to open new window at (298, 304) on #windowButton
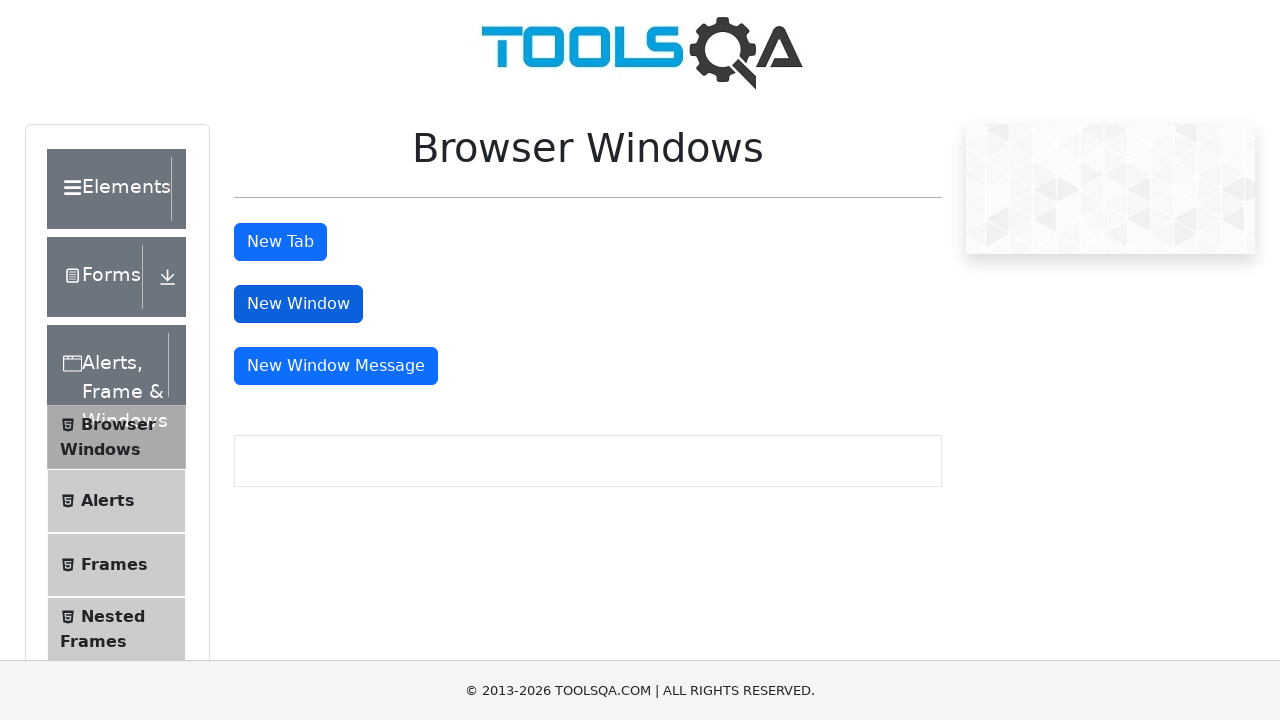

Waited 1000ms for new window to open
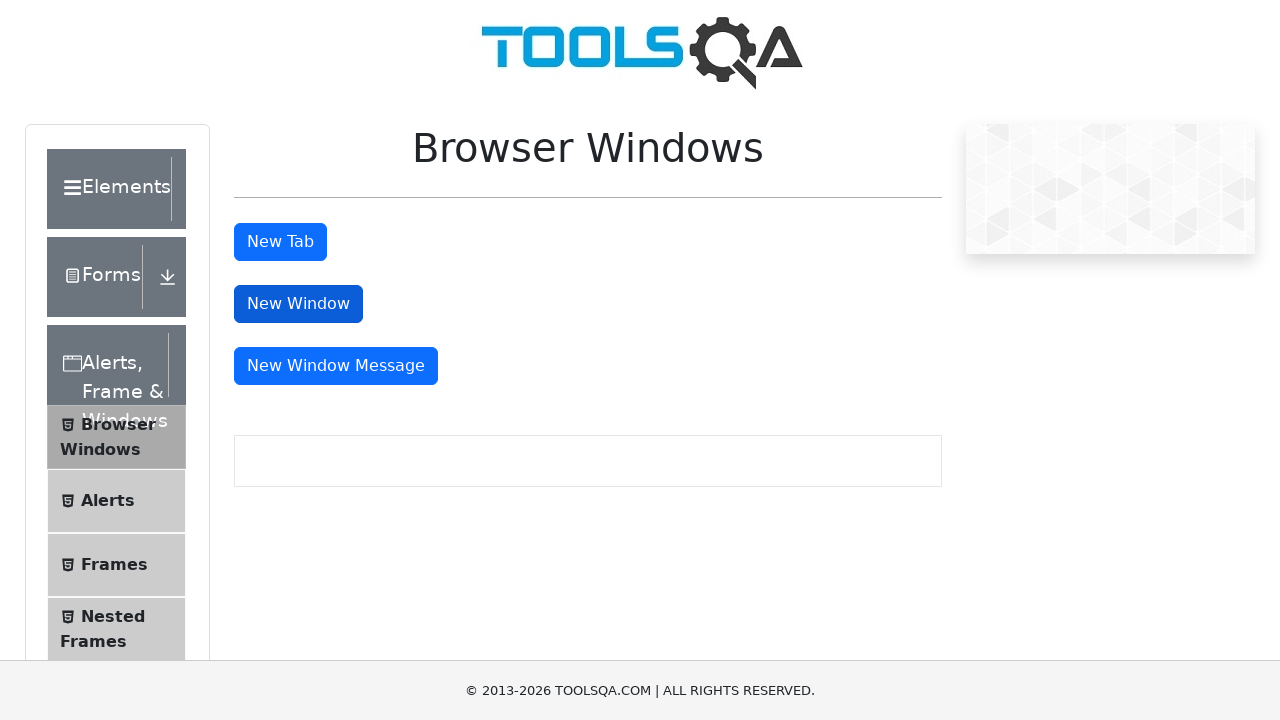

Retrieved final page count: 3 pages open
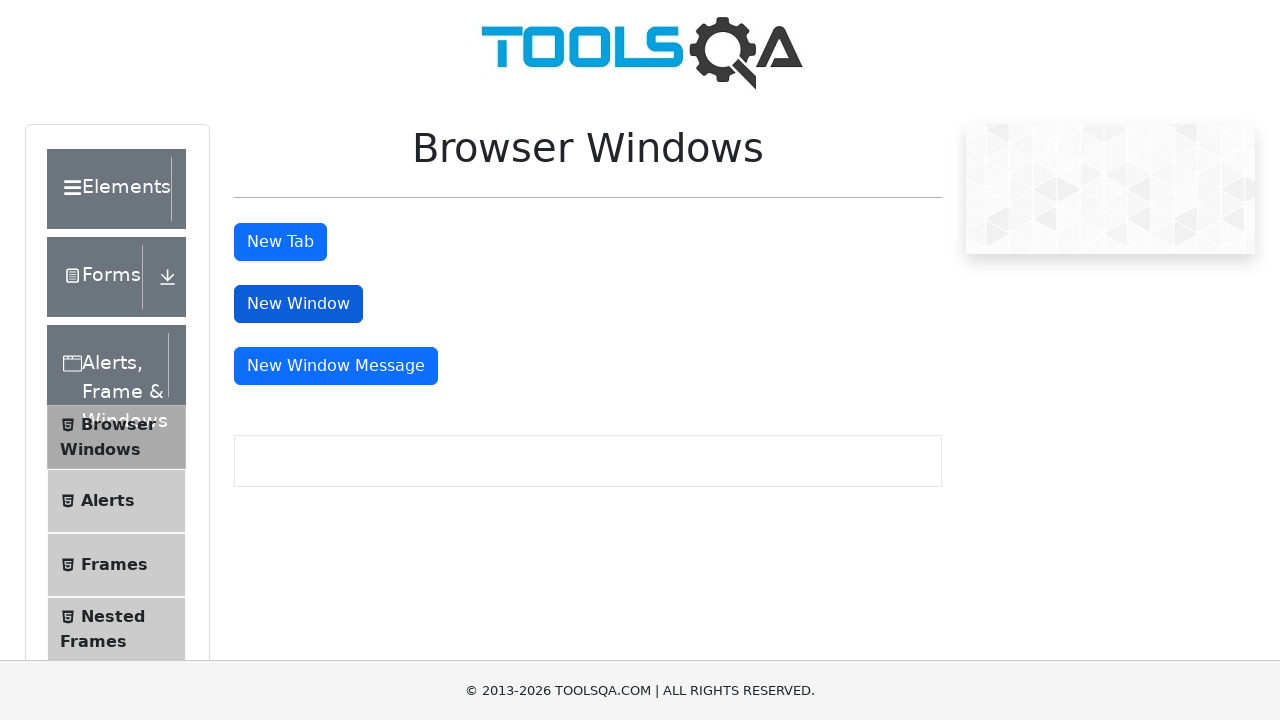

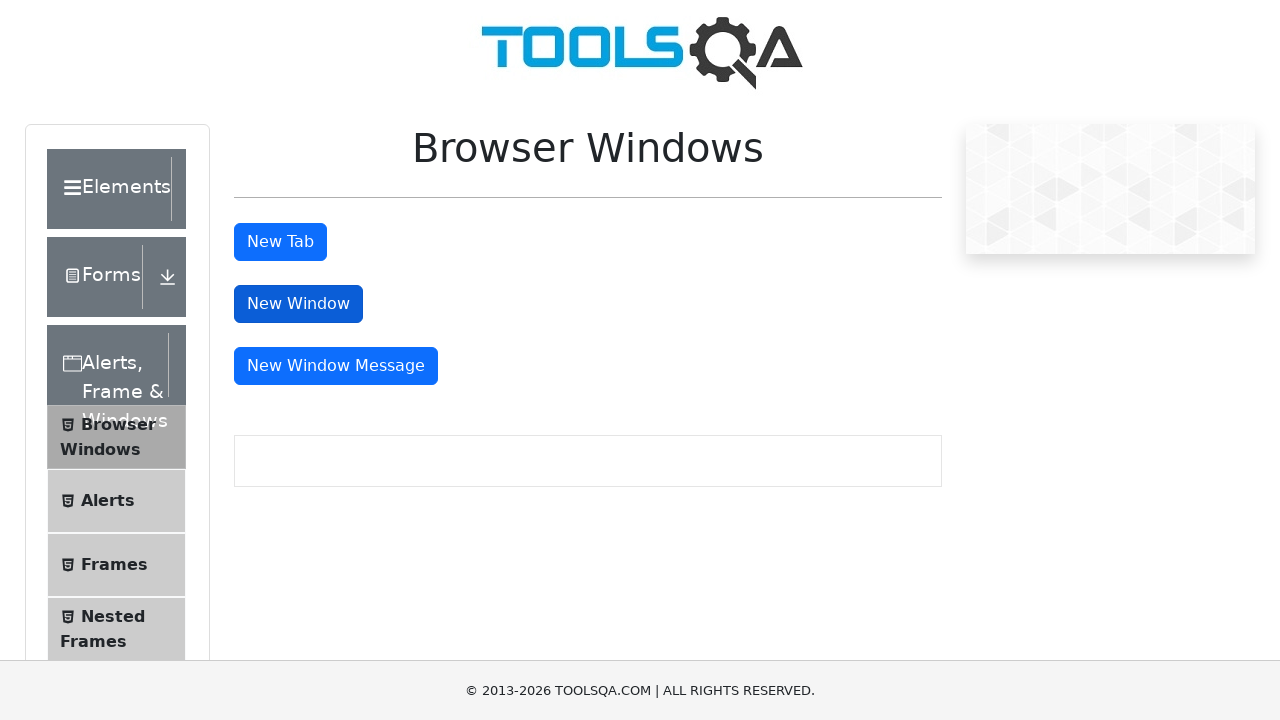